Tests marking all todo items as completed using the toggle all checkbox

Starting URL: https://demo.playwright.dev/todomvc

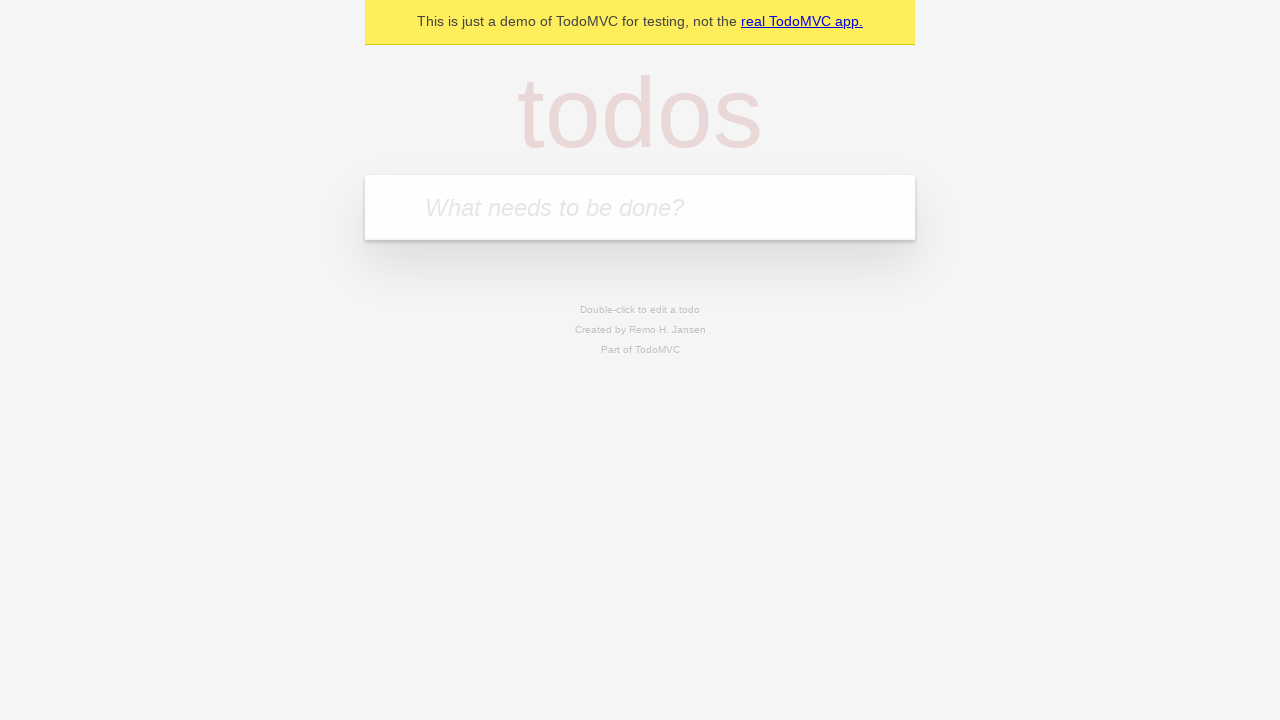

Filled todo input with 'buy some cheese' on internal:attr=[placeholder="What needs to be done?"i]
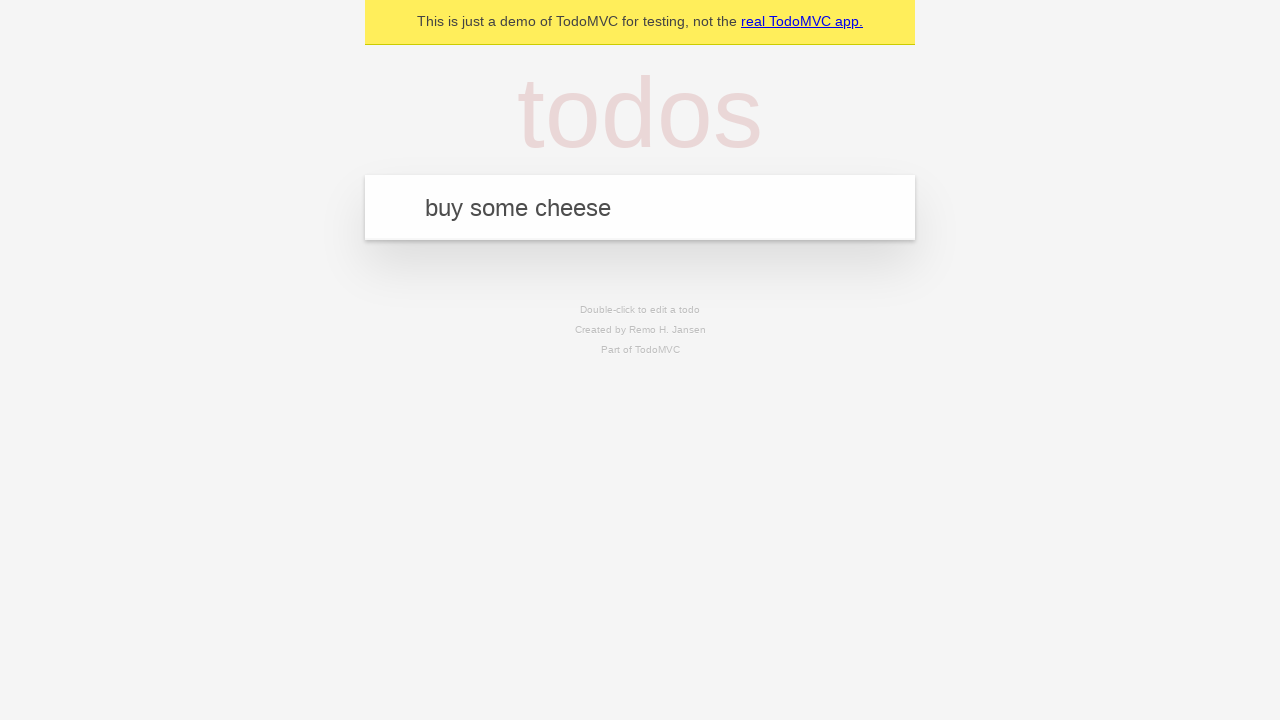

Pressed Enter to create todo 'buy some cheese' on internal:attr=[placeholder="What needs to be done?"i]
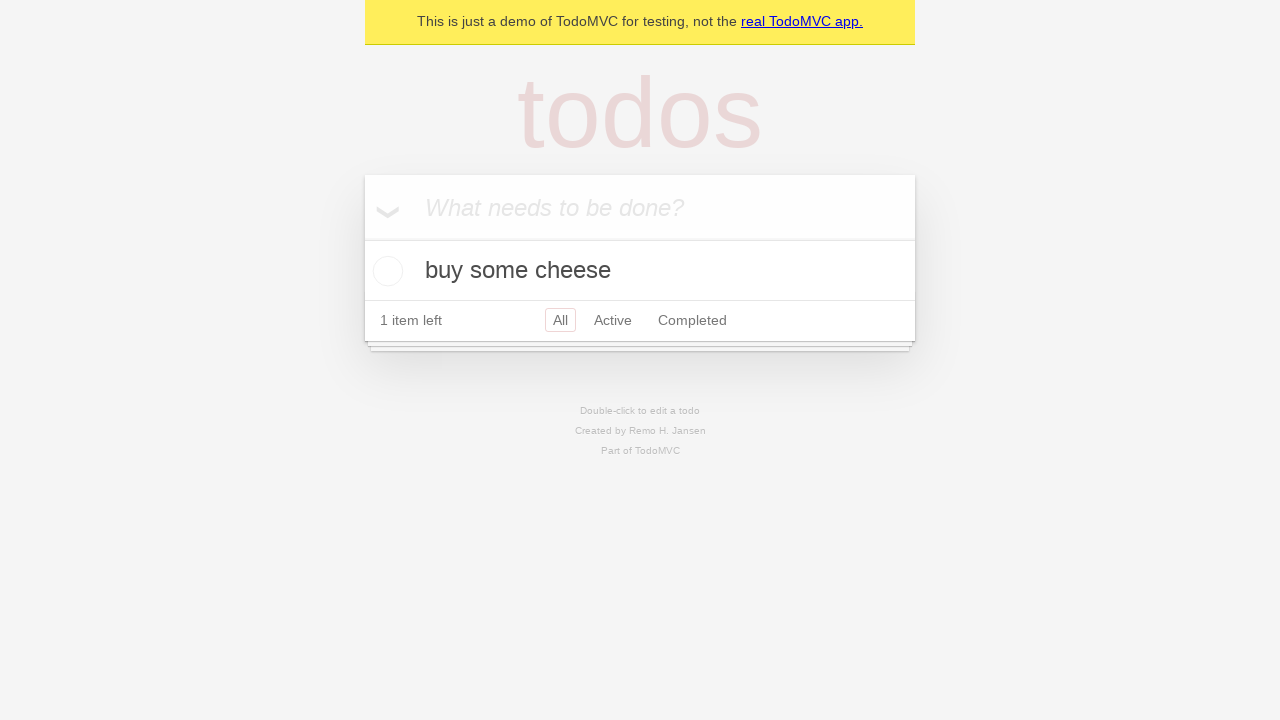

Filled todo input with 'feed the cat' on internal:attr=[placeholder="What needs to be done?"i]
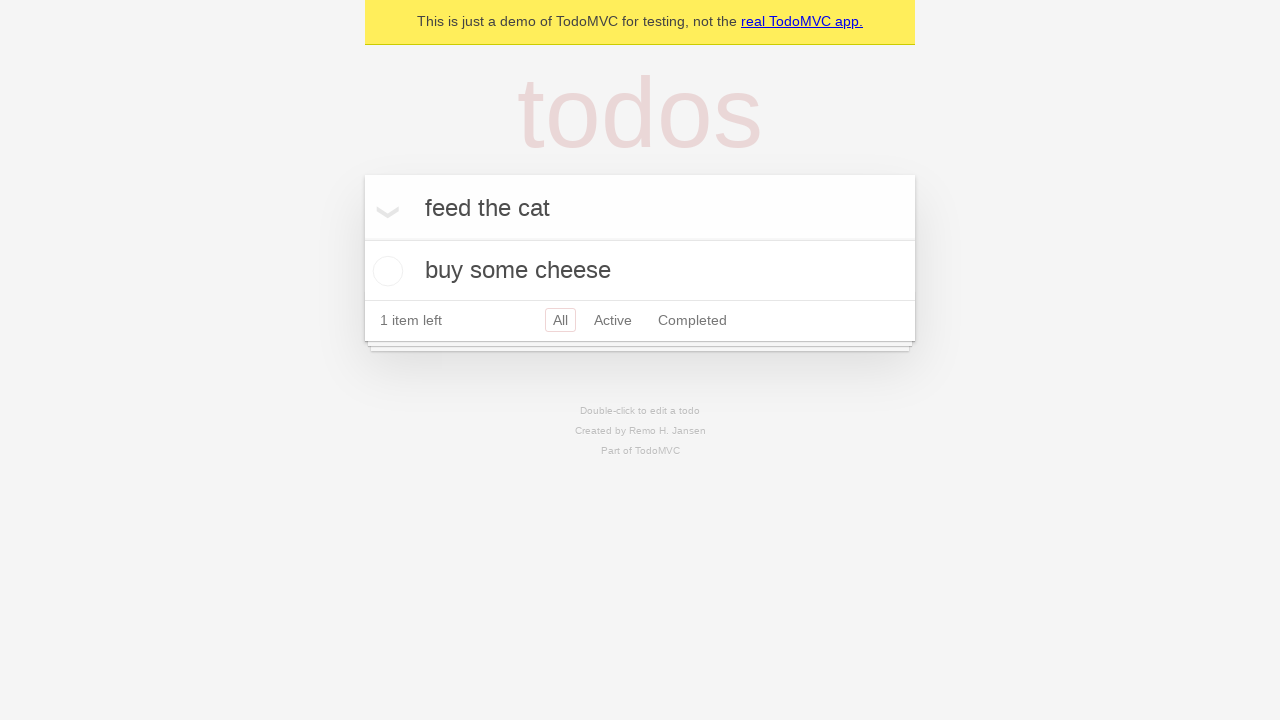

Pressed Enter to create todo 'feed the cat' on internal:attr=[placeholder="What needs to be done?"i]
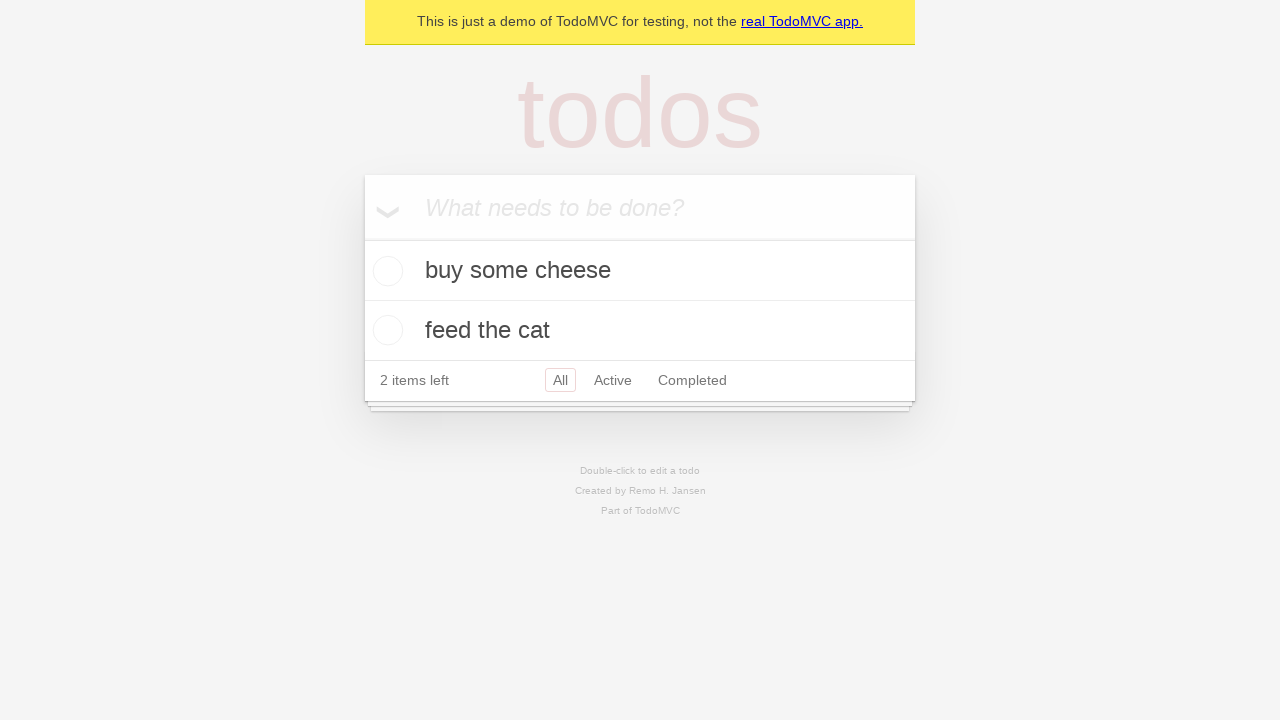

Filled todo input with 'book a doctors appointment' on internal:attr=[placeholder="What needs to be done?"i]
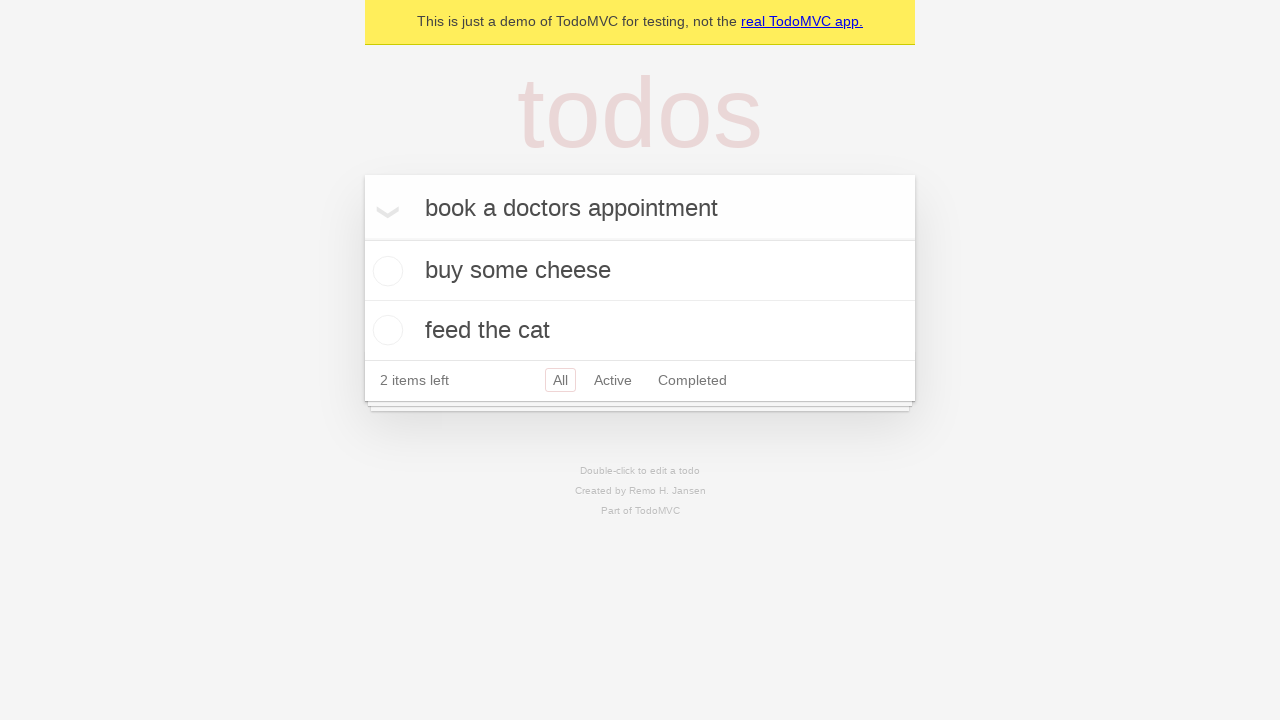

Pressed Enter to create todo 'book a doctors appointment' on internal:attr=[placeholder="What needs to be done?"i]
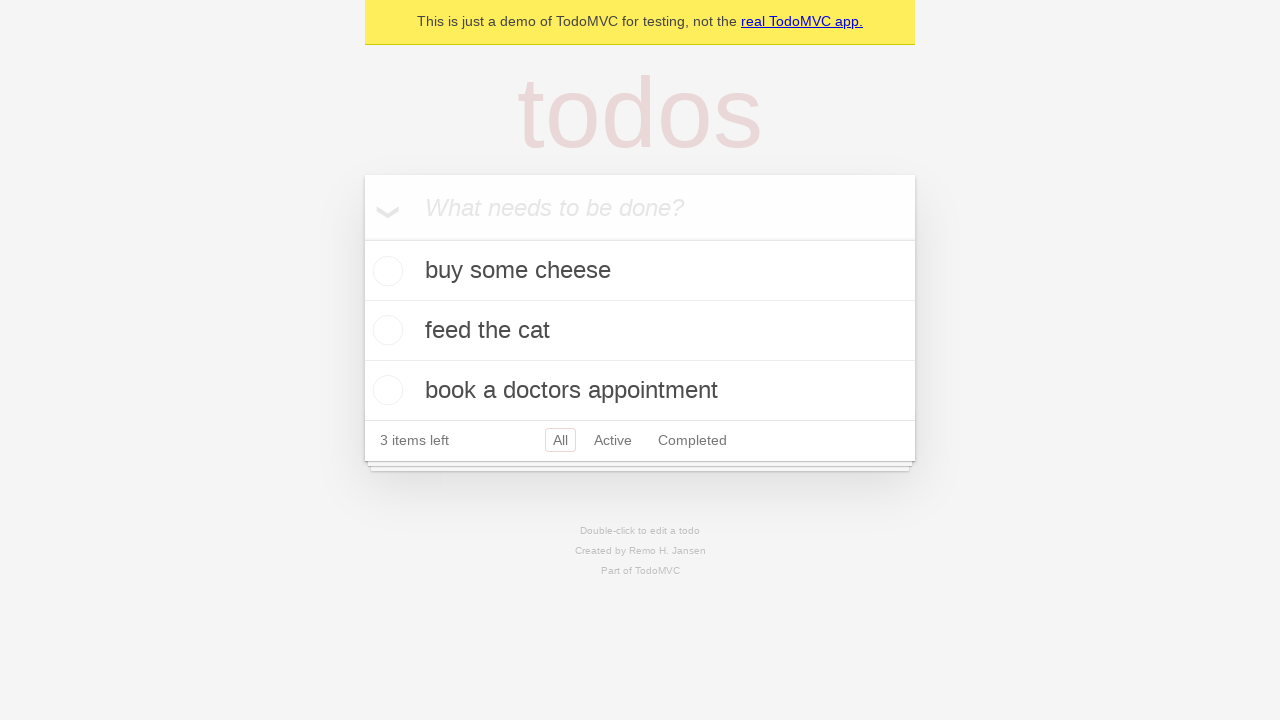

Clicked 'Mark all as complete' checkbox to toggle all todos at (362, 238) on internal:label="Mark all as complete"i
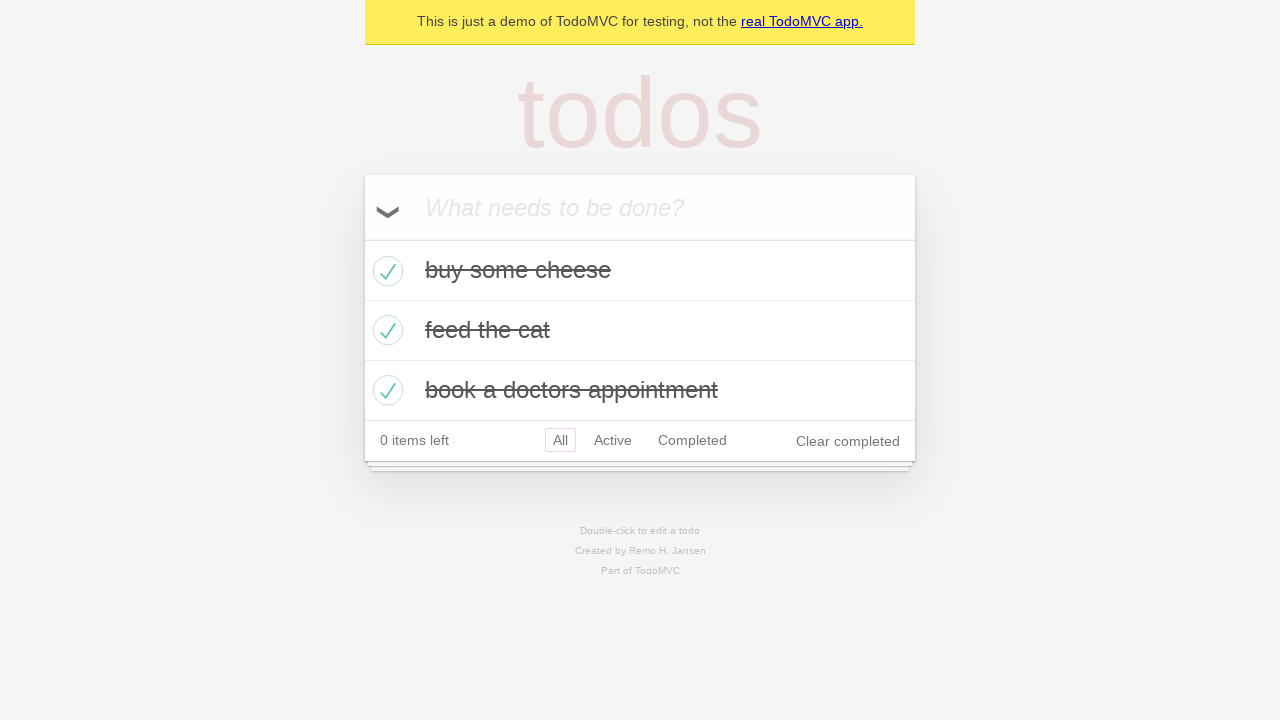

Verified that all todo items are marked as completed
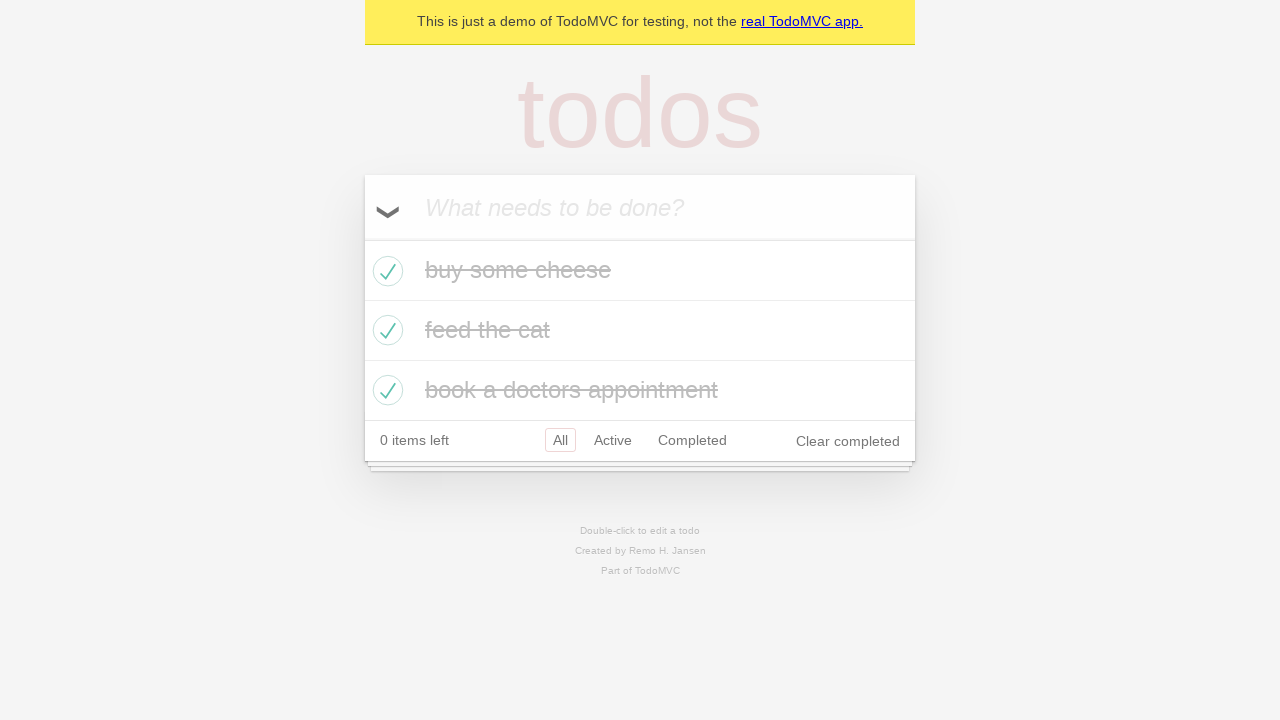

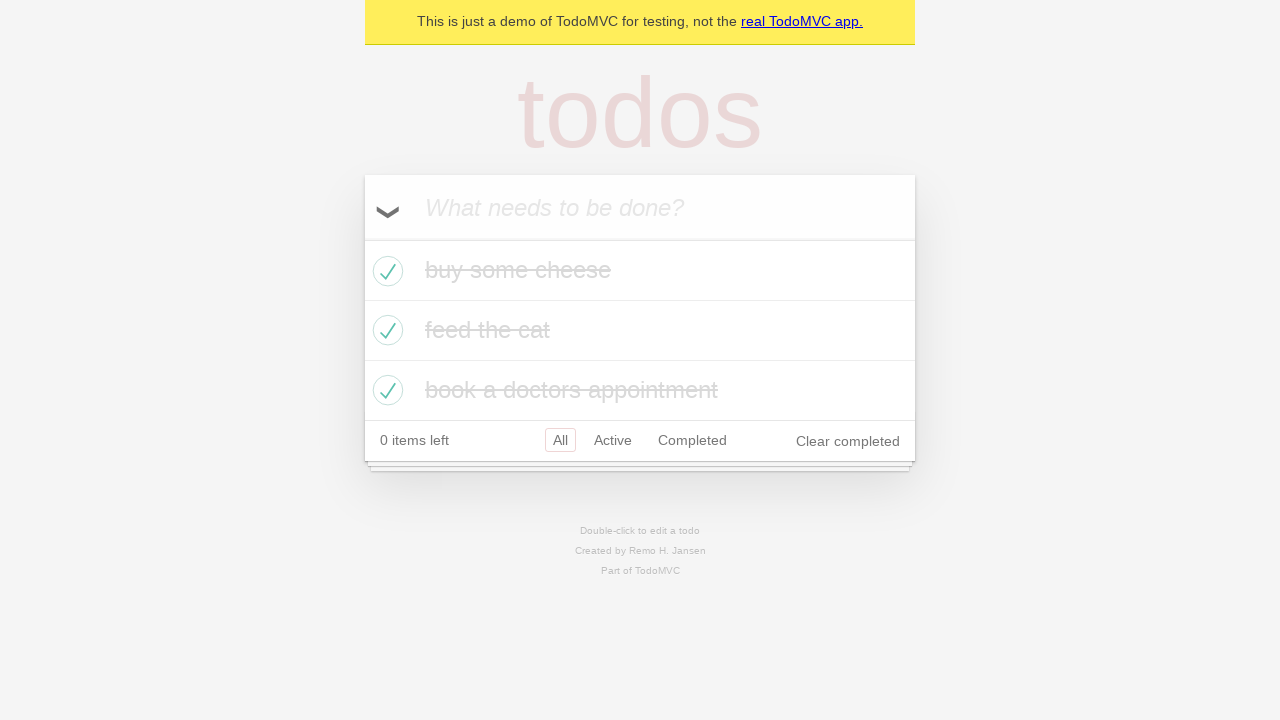